Tests the Angular demo application by intercepting and failing network requests matching "GetBook" pattern, then navigating to the library section to observe the application's error handling behavior.

Starting URL: https://rahulshettyacademy.com/angularAppdemo/

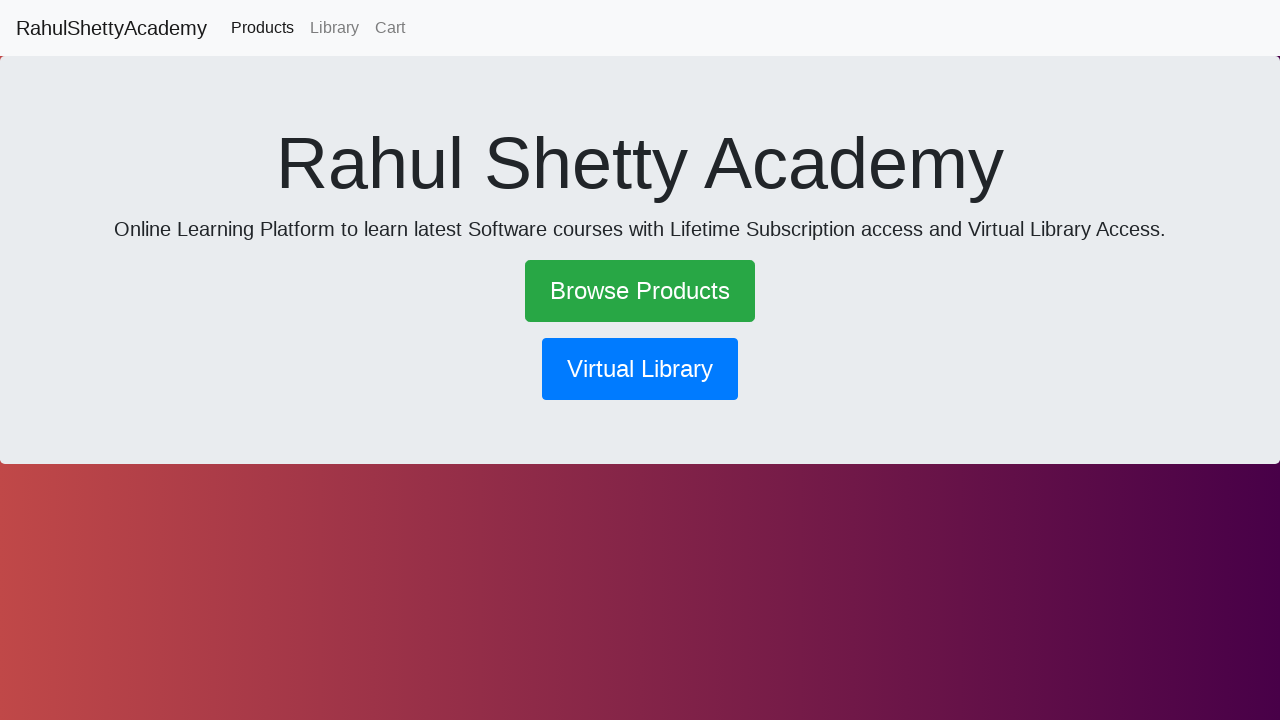

Set up route interception to abort requests matching 'GetBook' pattern
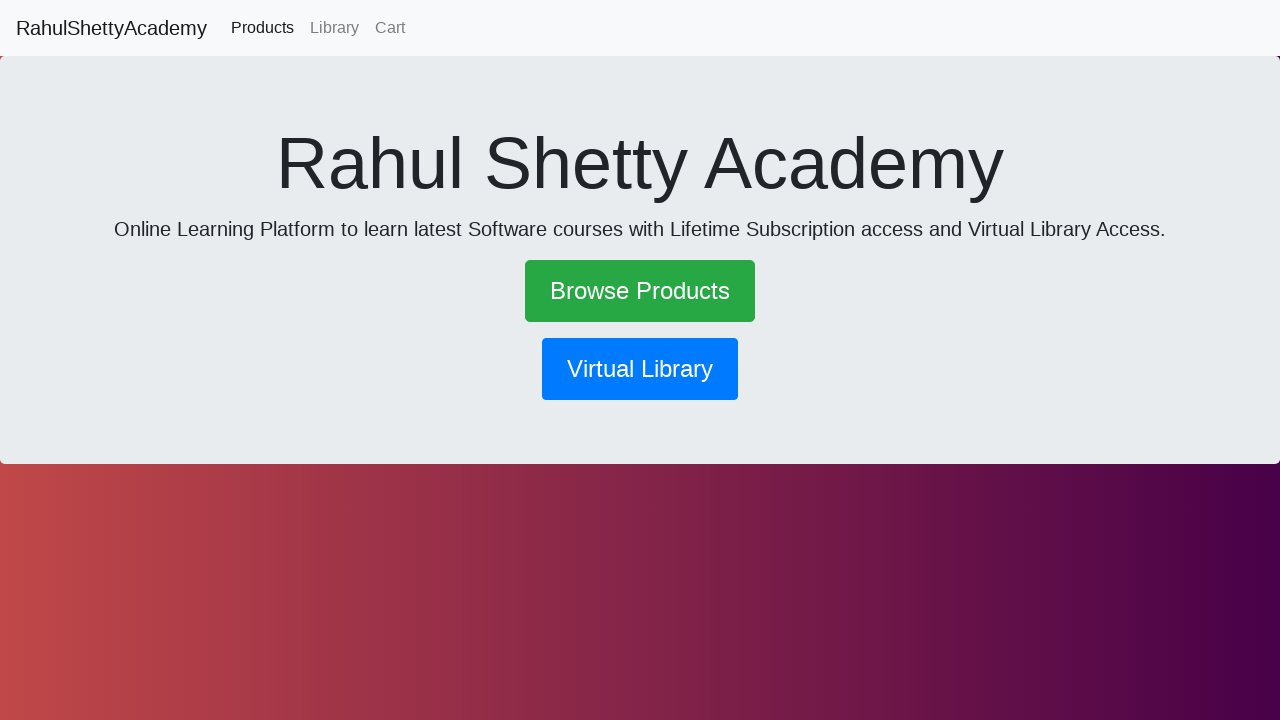

Clicked library button to trigger GetBook request at (640, 369) on button[routerlink*='library']
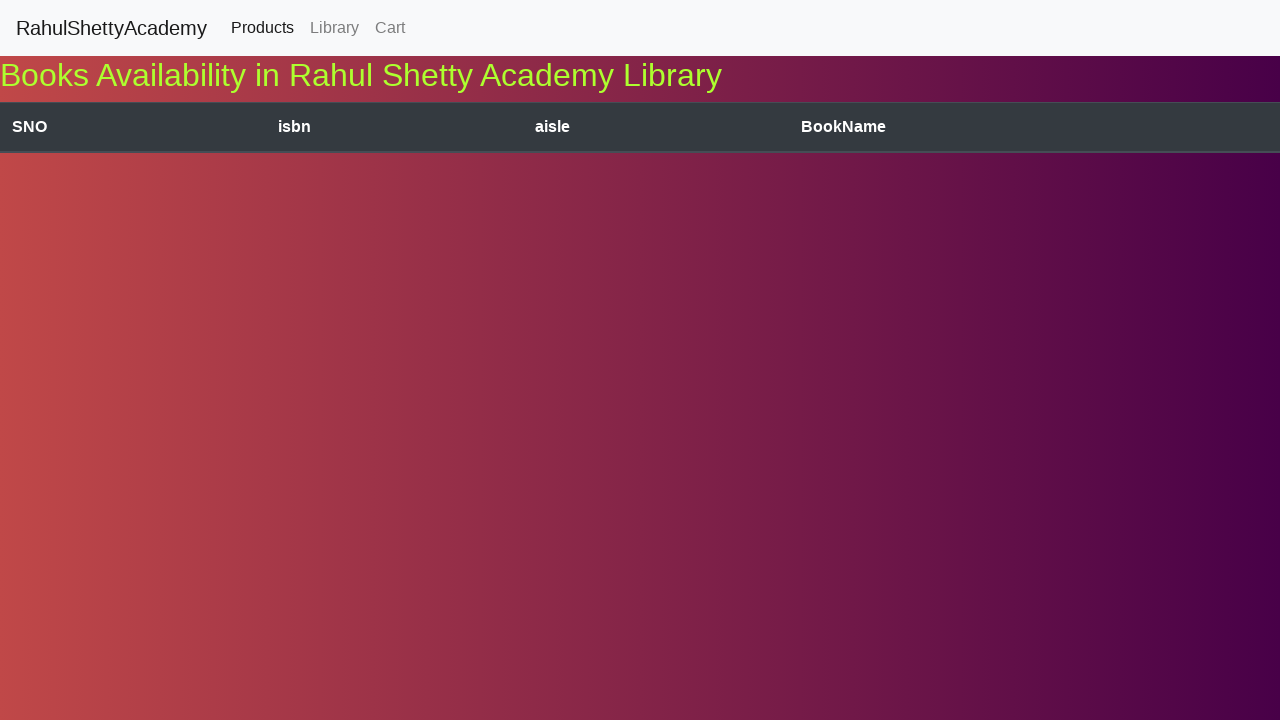

Waited for page to respond to the failed network request
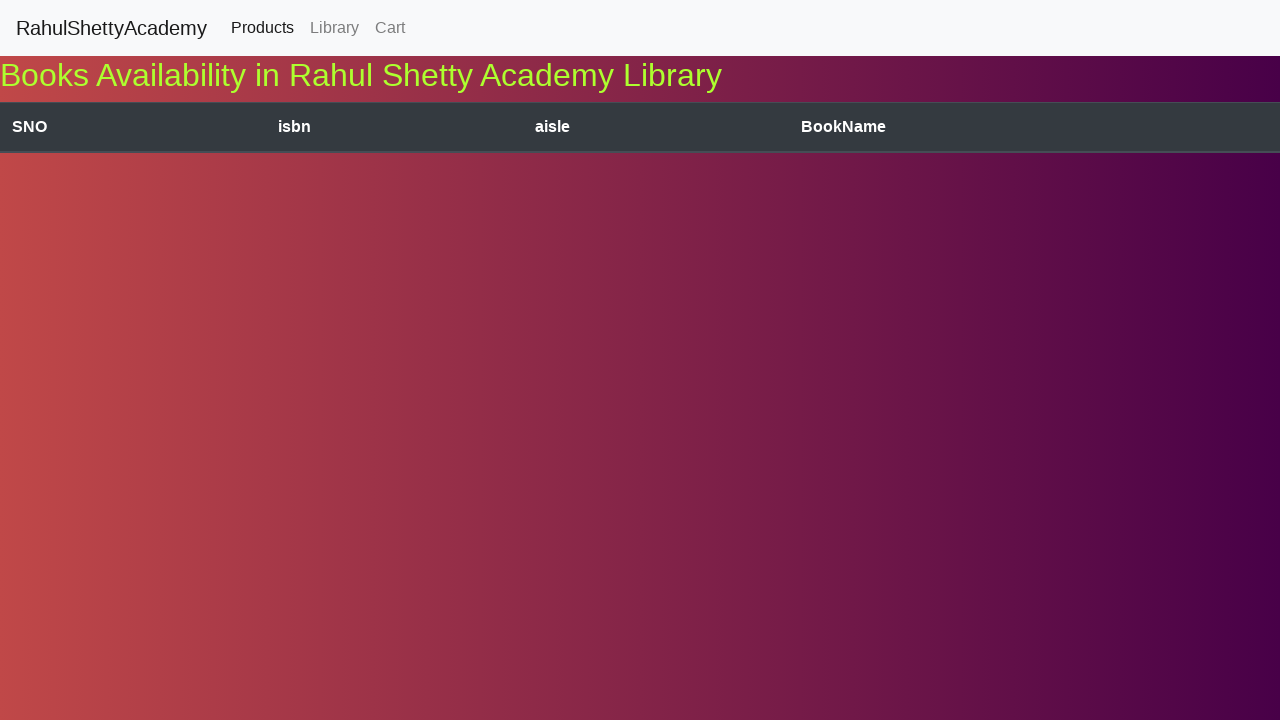

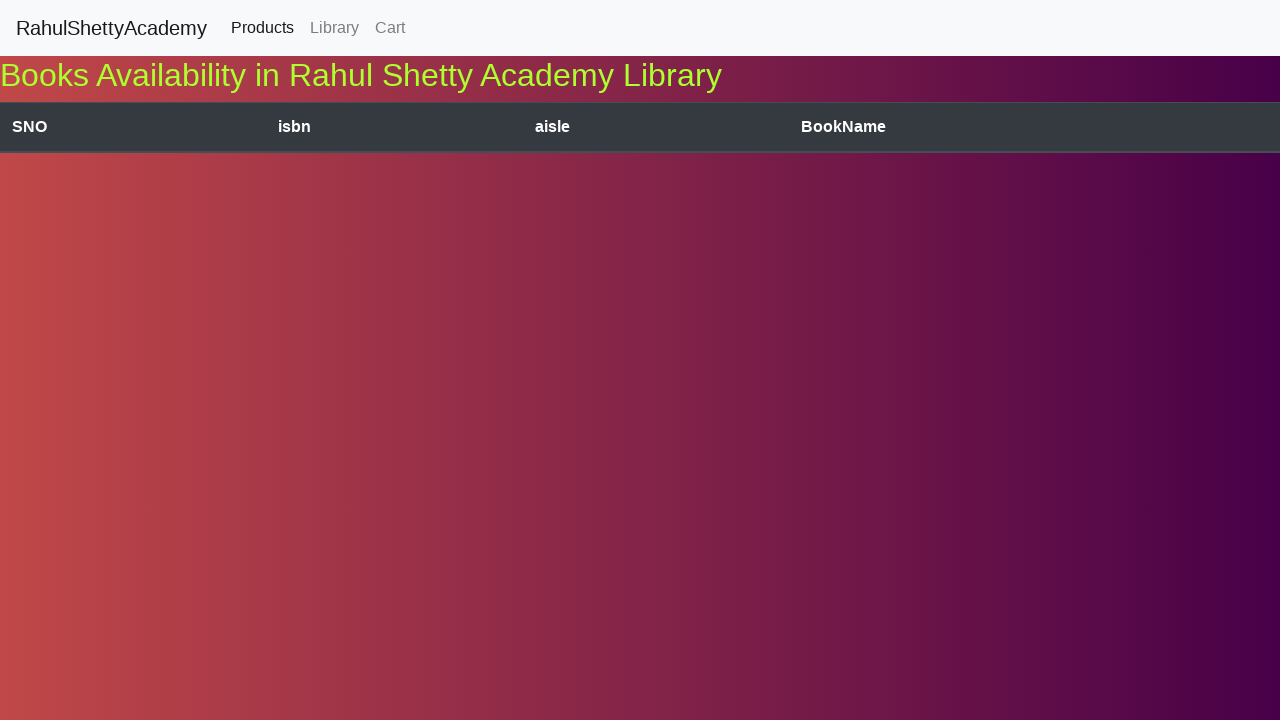